Tests alert handling functionality by triggering different types of alerts, reading their text, and accepting or dismissing them

Starting URL: https://rahulshettyacademy.com/AutomationPractice/

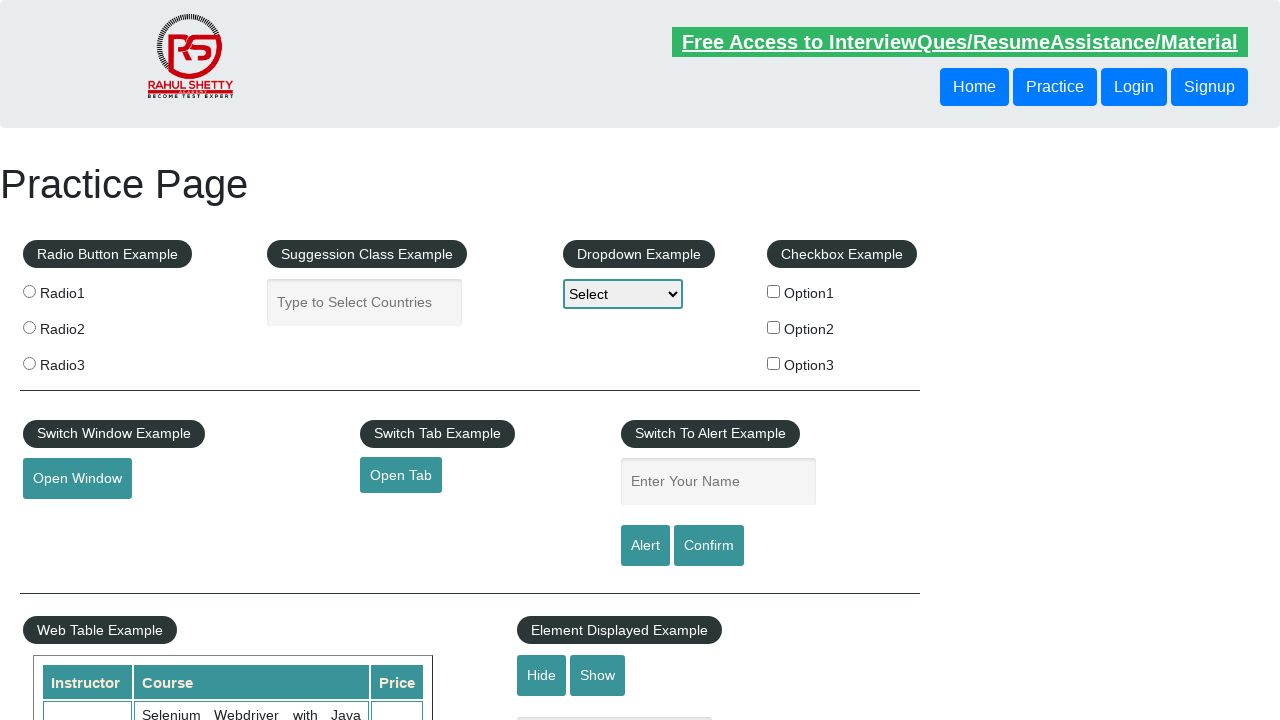

Filled name field with 'Ankita Josan' on #name
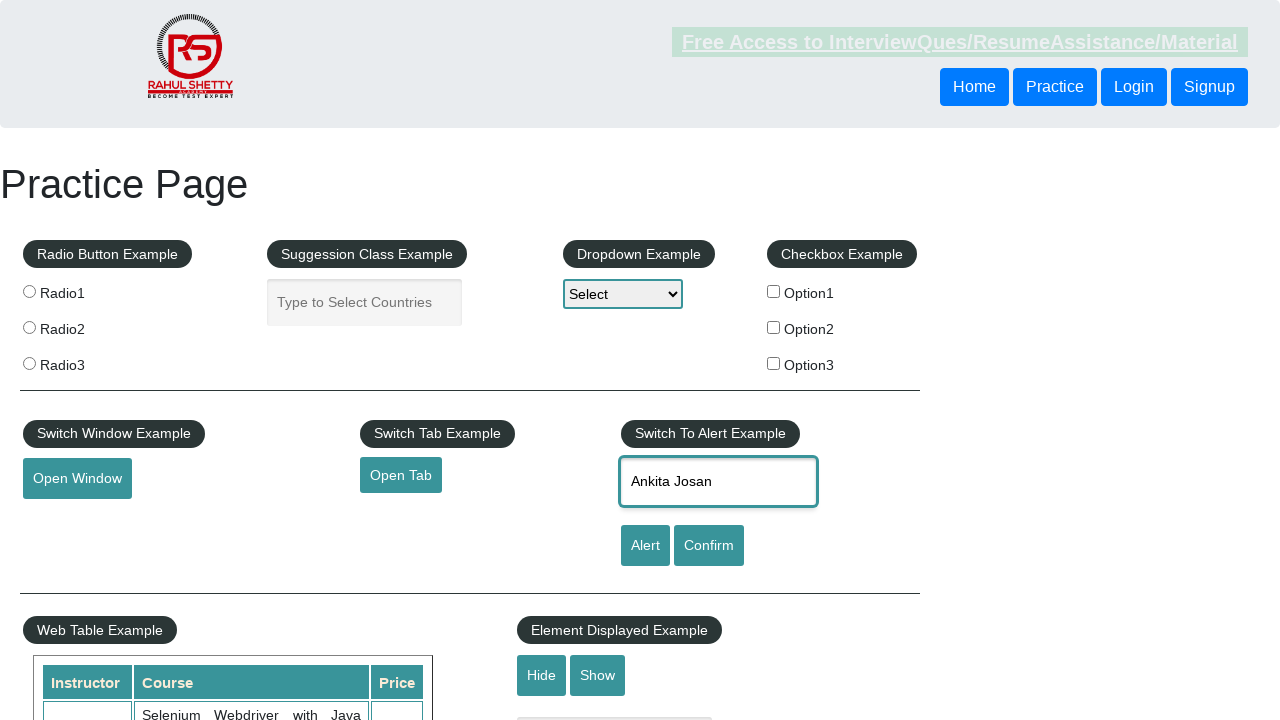

Clicked alert button to trigger alert at (645, 546) on #alertbtn
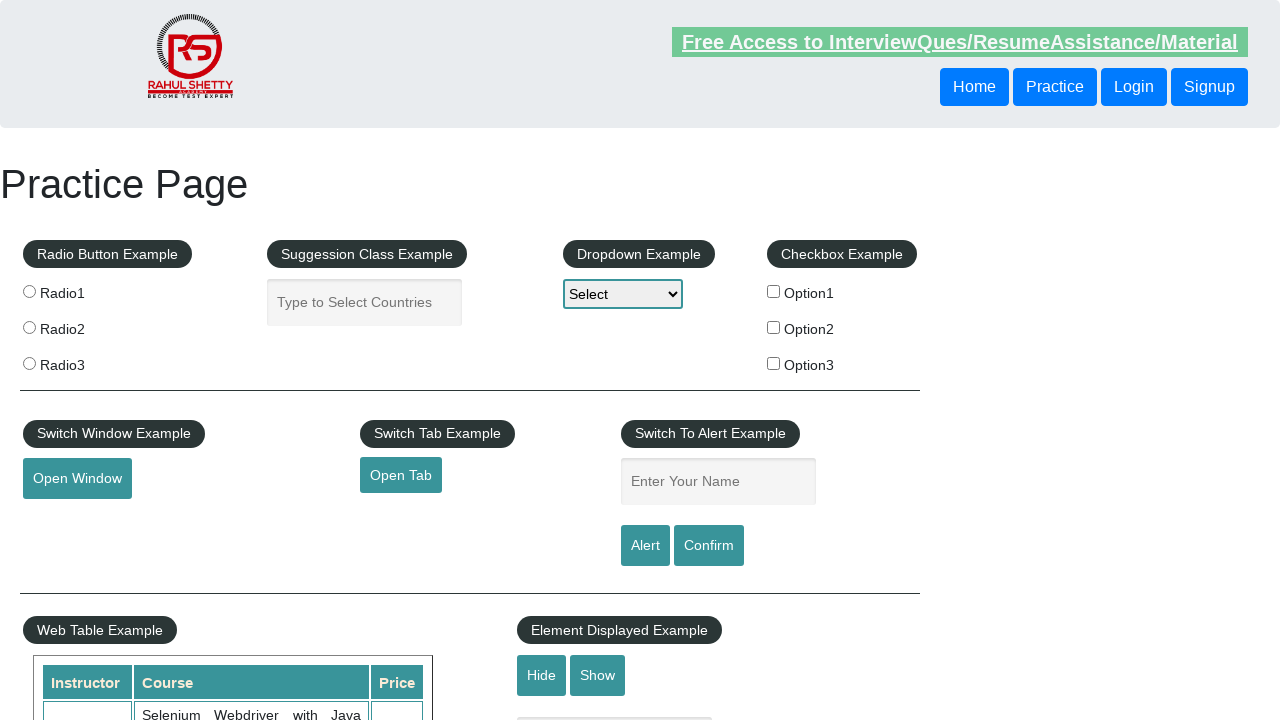

Alert dialog accepted
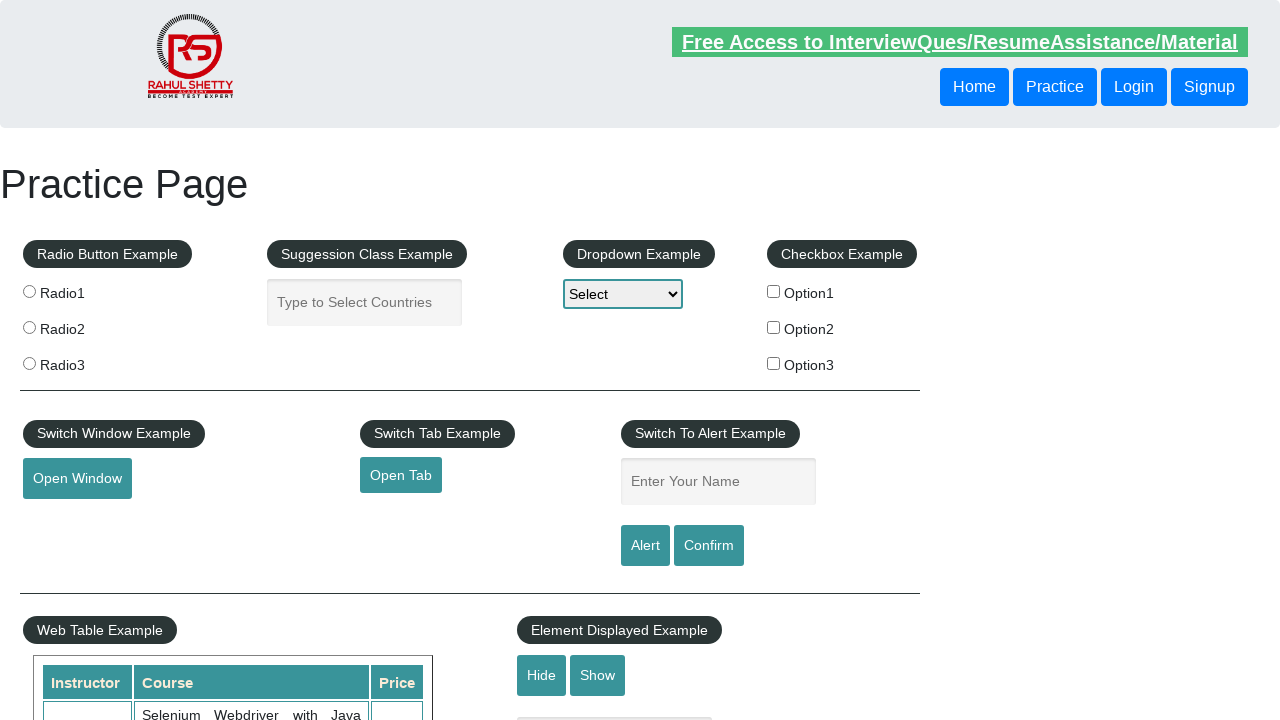

Clicked confirm button to trigger confirm dialog at (709, 546) on #confirmbtn
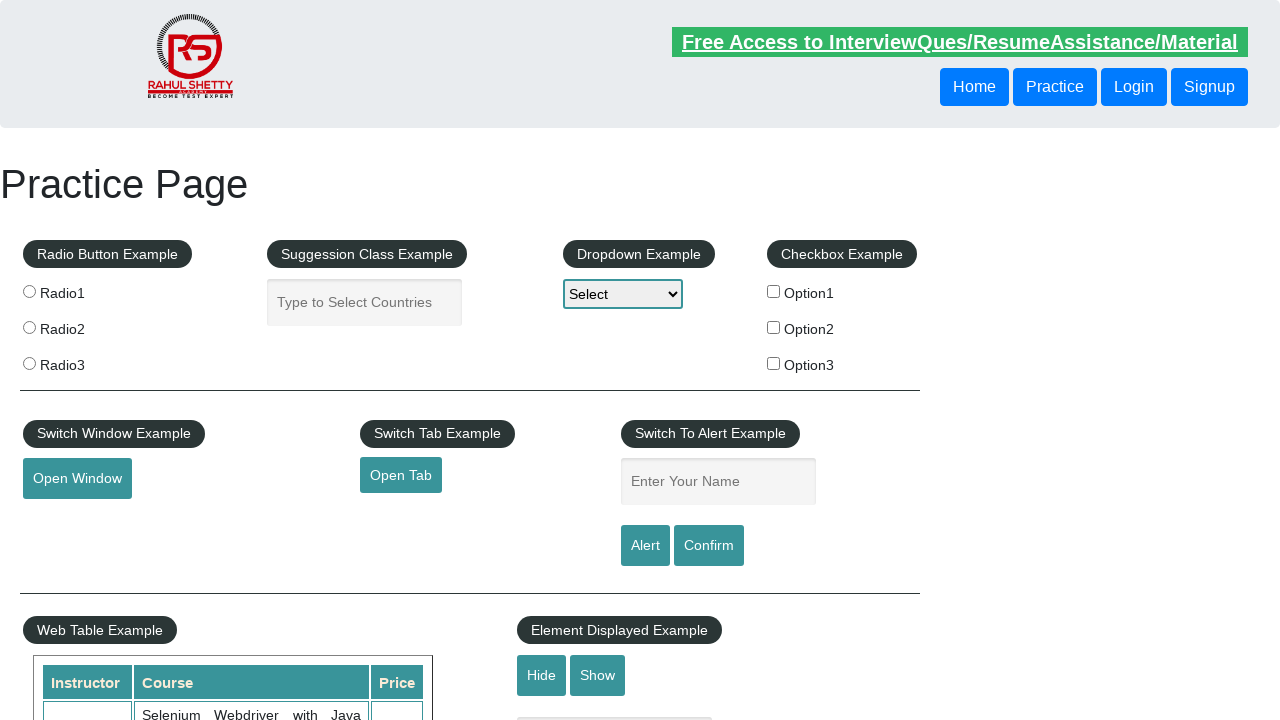

Confirm dialog dismissed
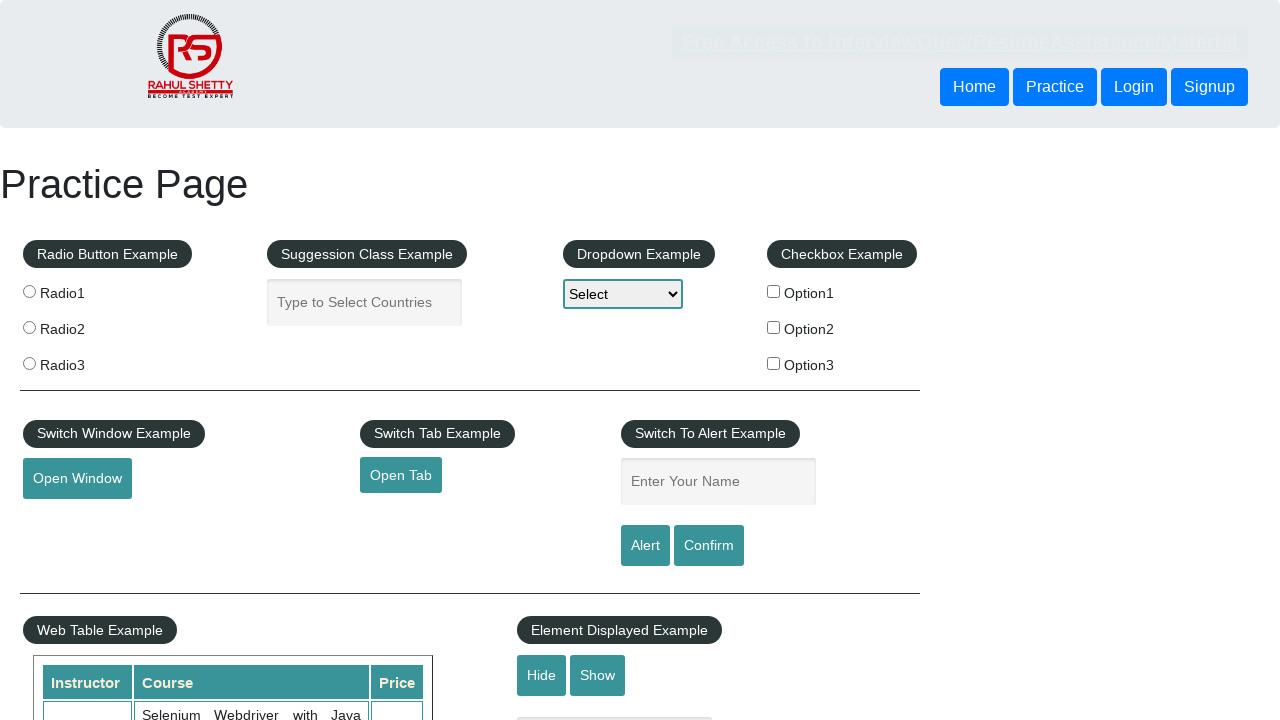

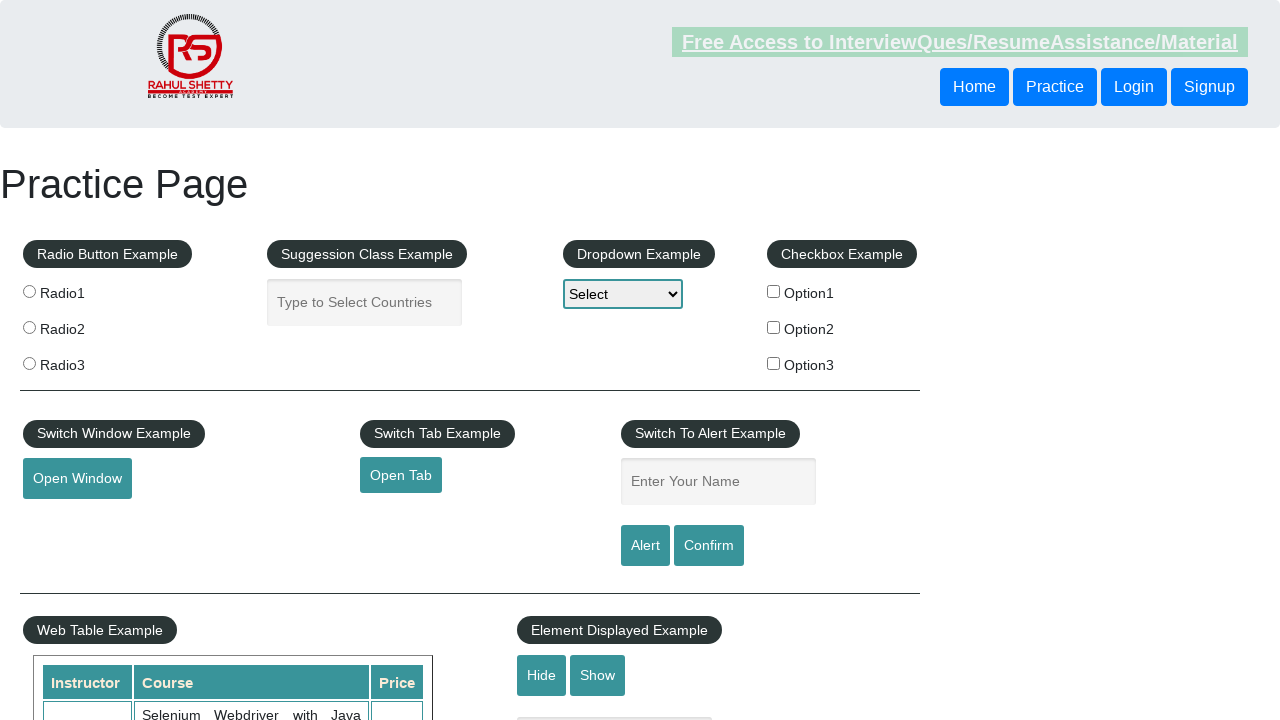